Tests a practice Angular form by filling in a name field, clicking a checkbox, submitting the form, and verifying the success message appears

Starting URL: https://rahulshettyacademy.com/angularpractice

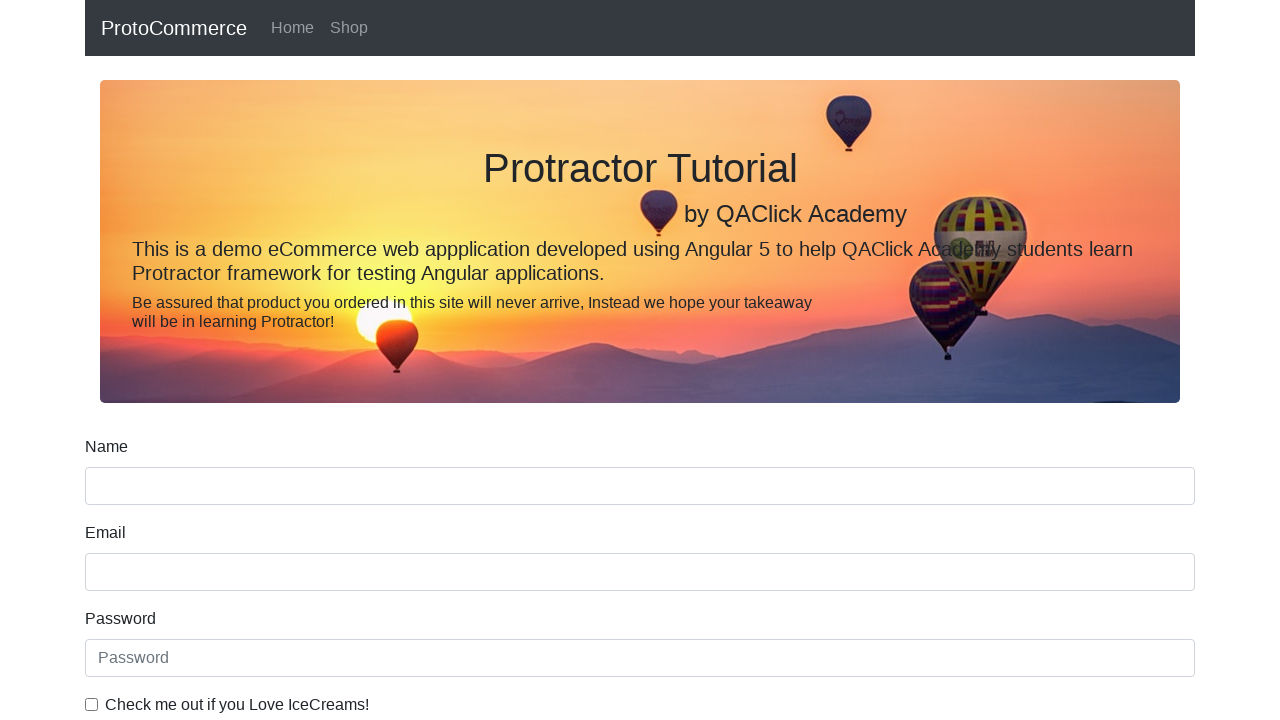

Filled name field with 'Hello' on input[name='name']
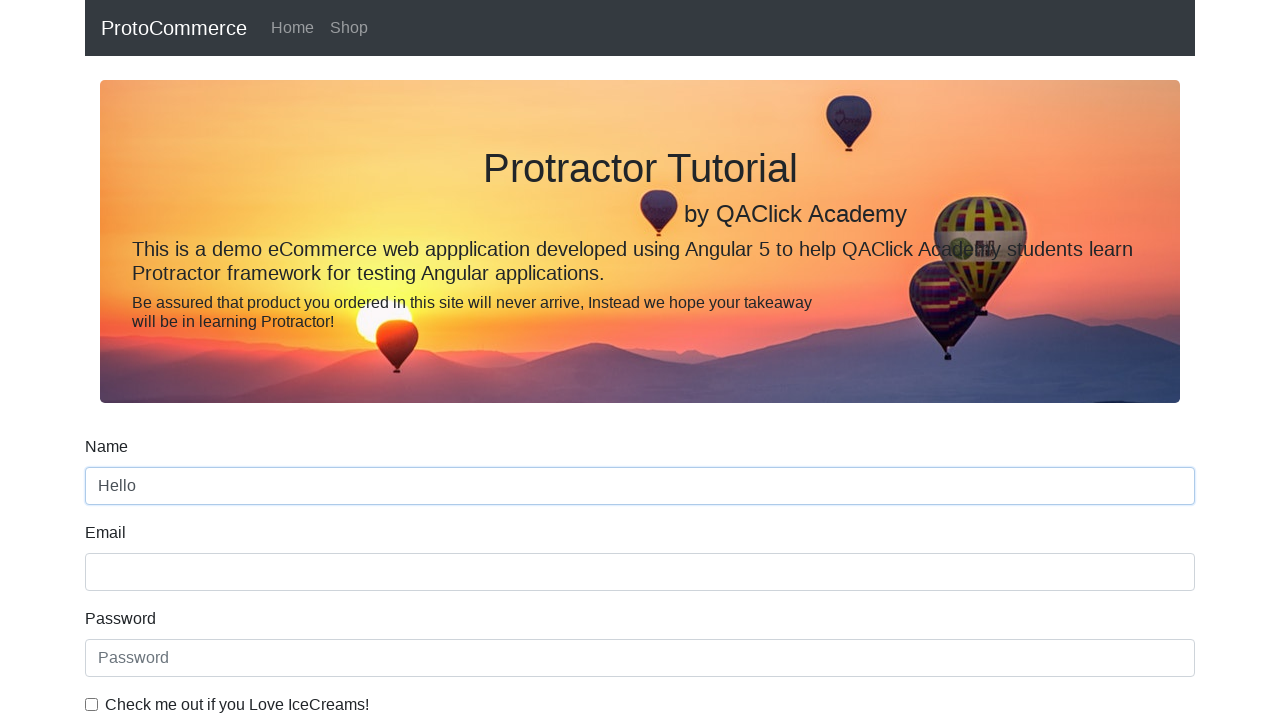

Overwrote name field with 'hello' on input[name='name']
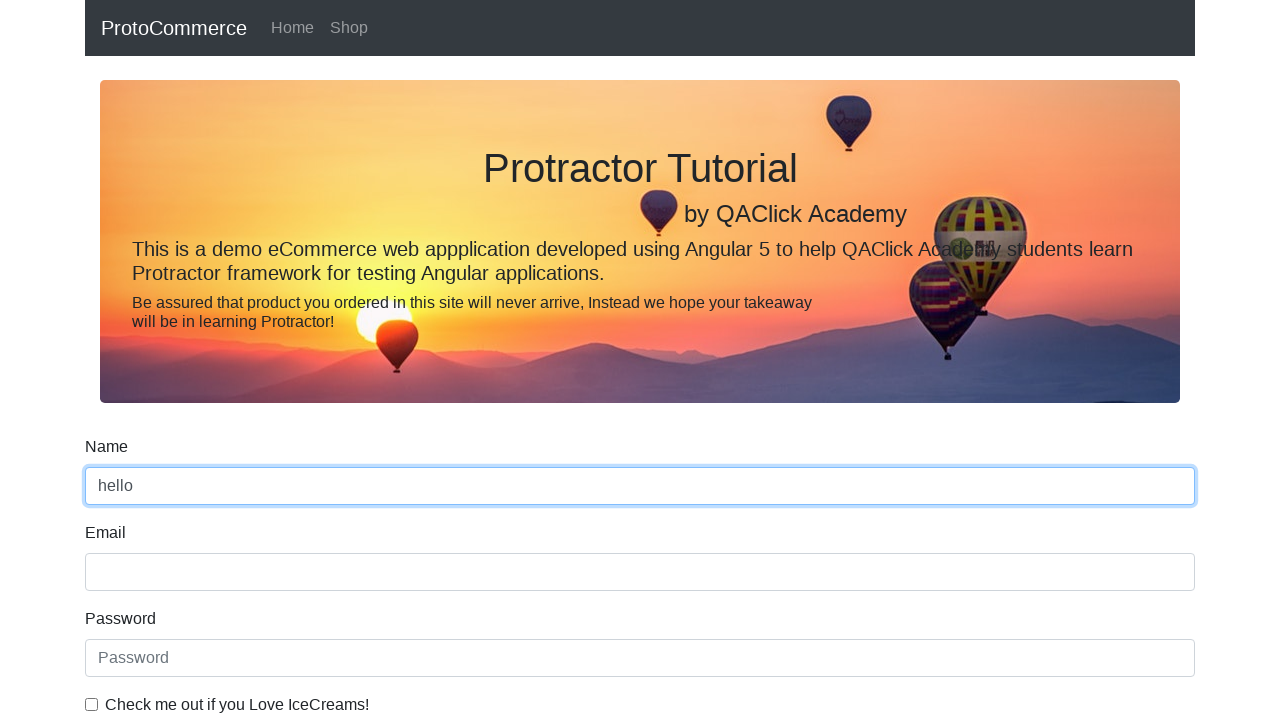

Clicked the checkbox at (92, 704) on #exampleCheck1
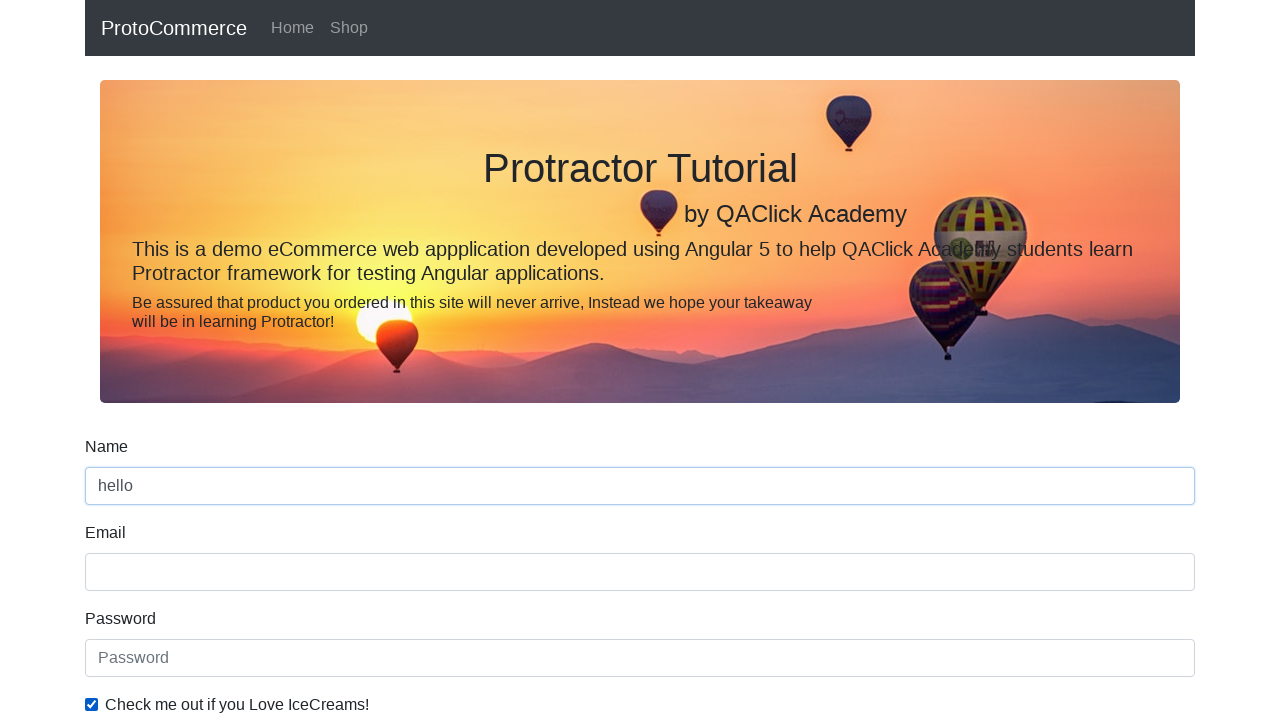

Clicked submit button to submit the form at (123, 491) on input[type='submit']
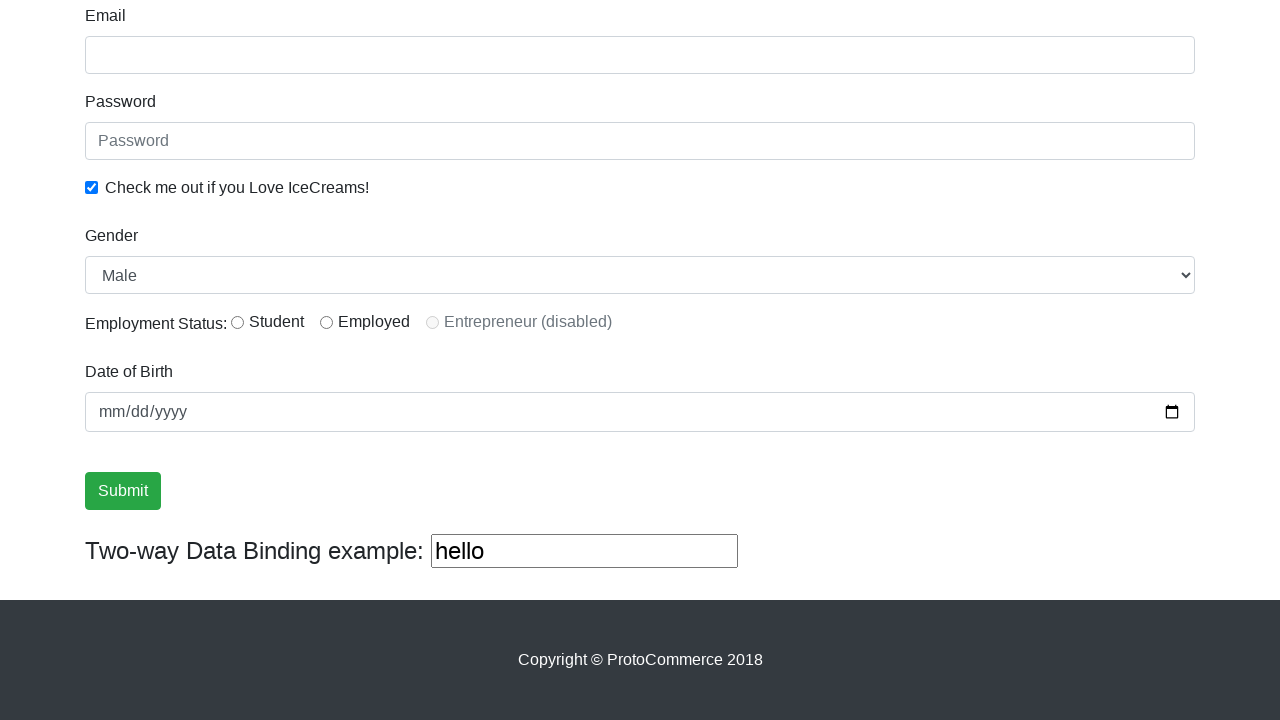

Success message appeared on the page
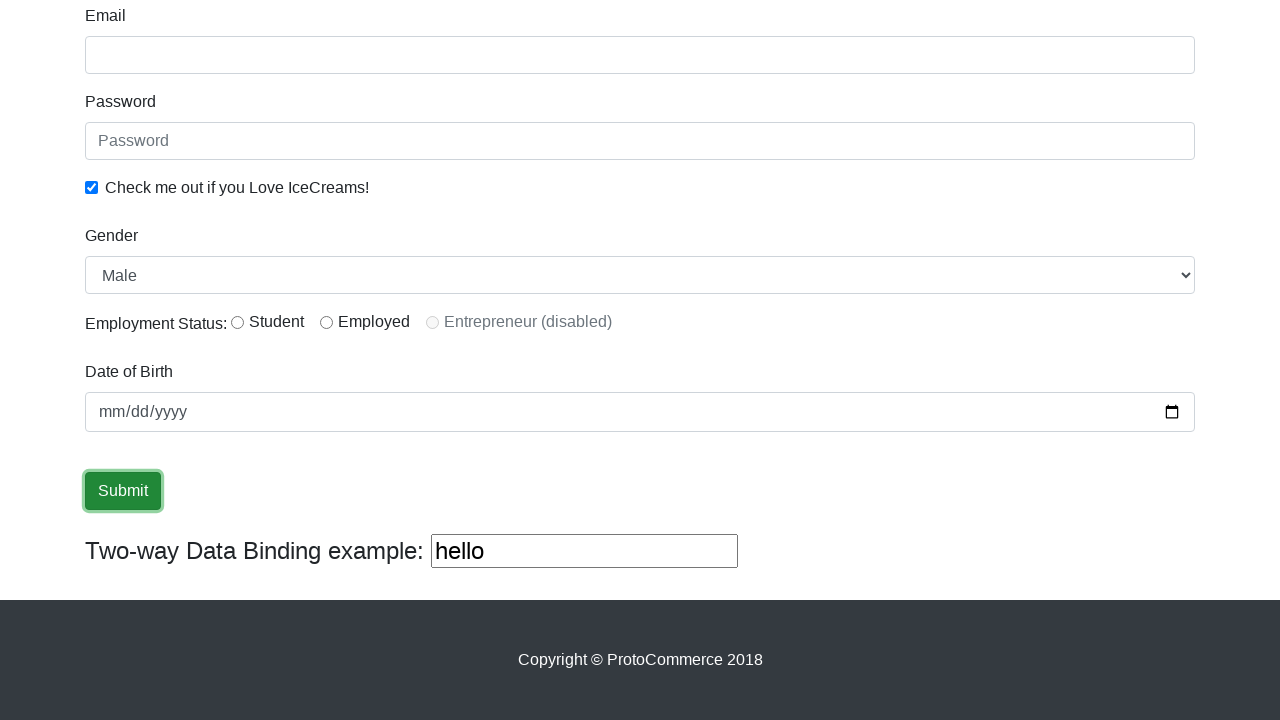

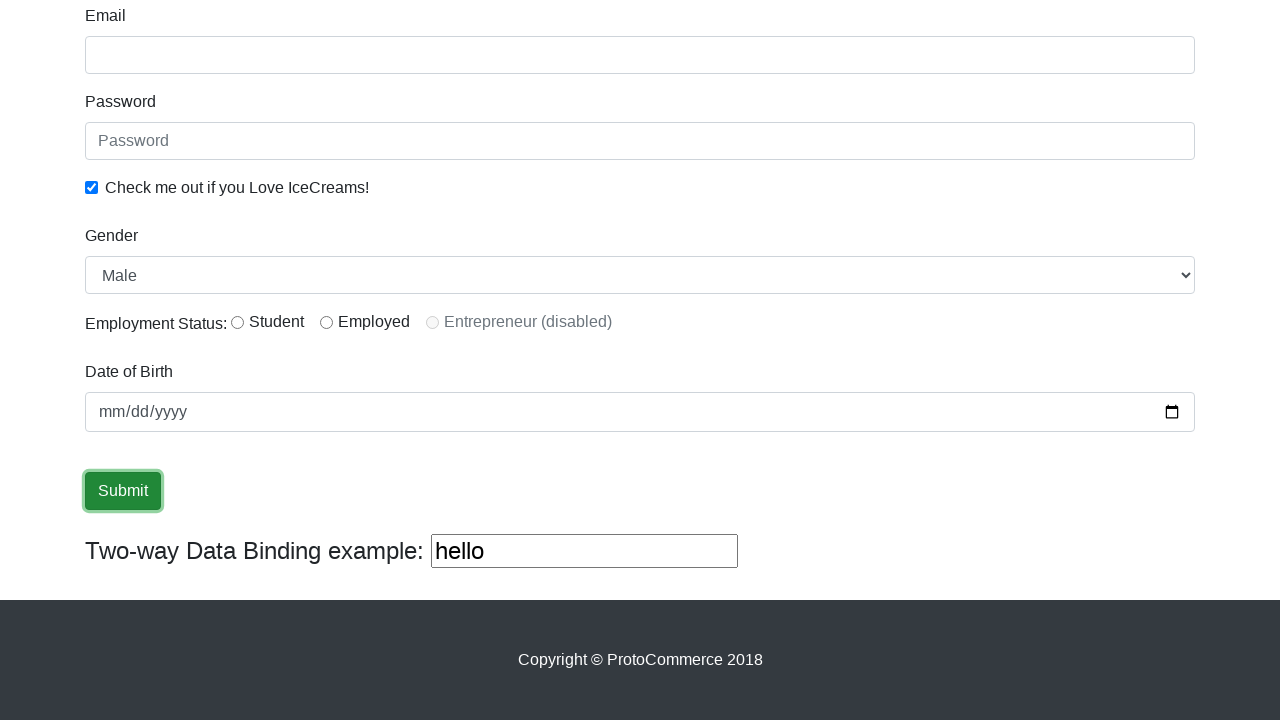